Tests that clicking either of the two "Order" buttons on the scooter rental landing page navigates to the order form with the correct header "Для кого самокат" (For whom is the scooter)

Starting URL: https://qa-scooter.praktikum-services.ru/

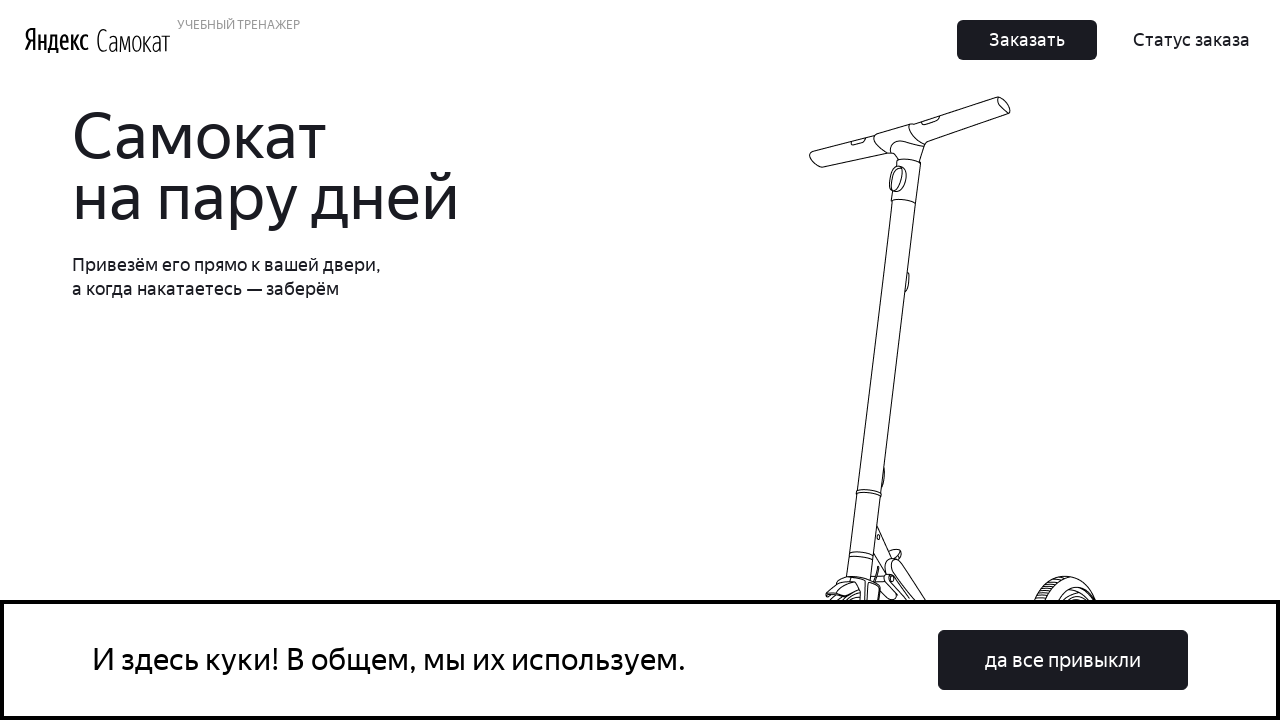

Located all 'Заказать' (Order) buttons on the landing page
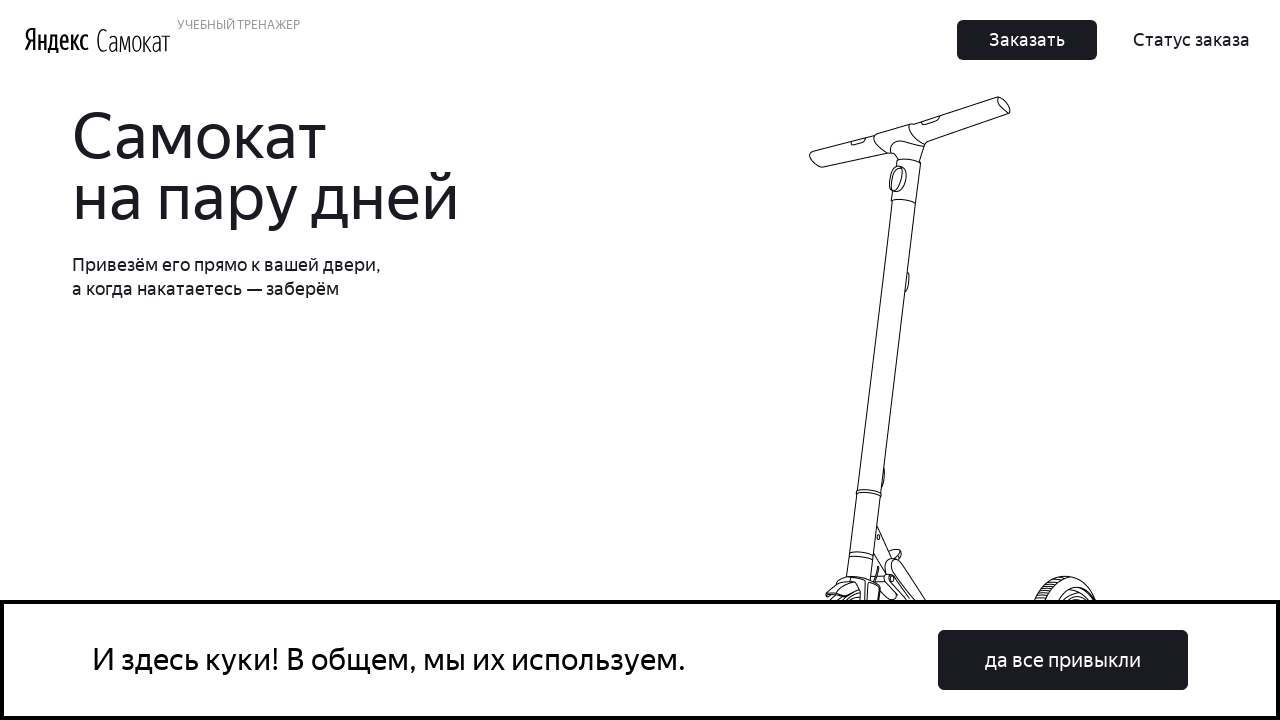

Clicked the first 'Заказать' (Order) button at (1027, 40) on button:has-text('Заказать') >> nth=0
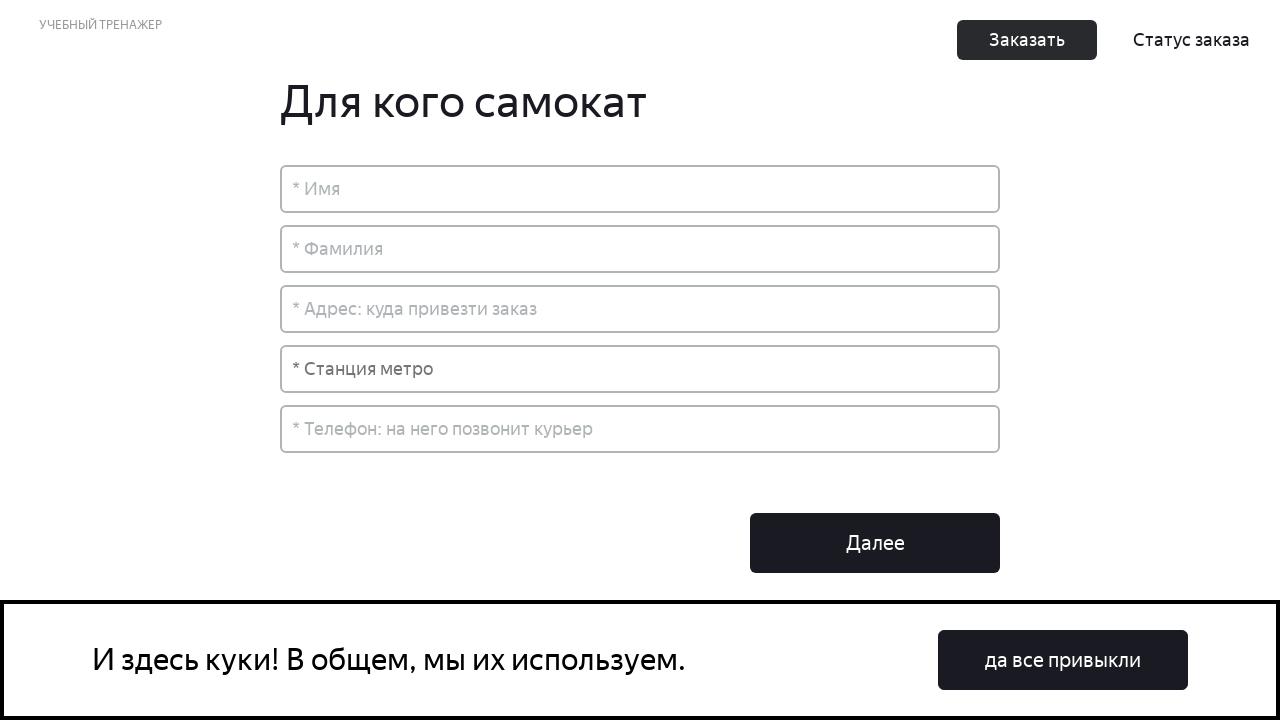

Order form header loaded
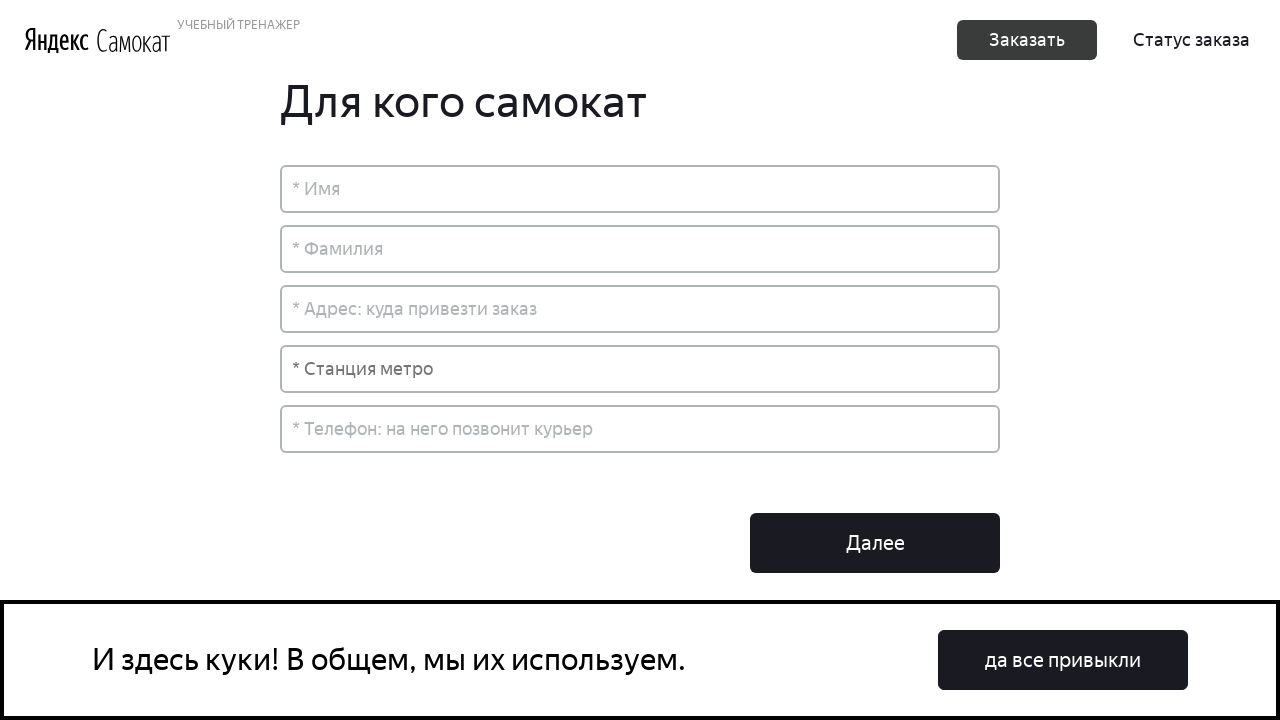

Retrieved order form header text
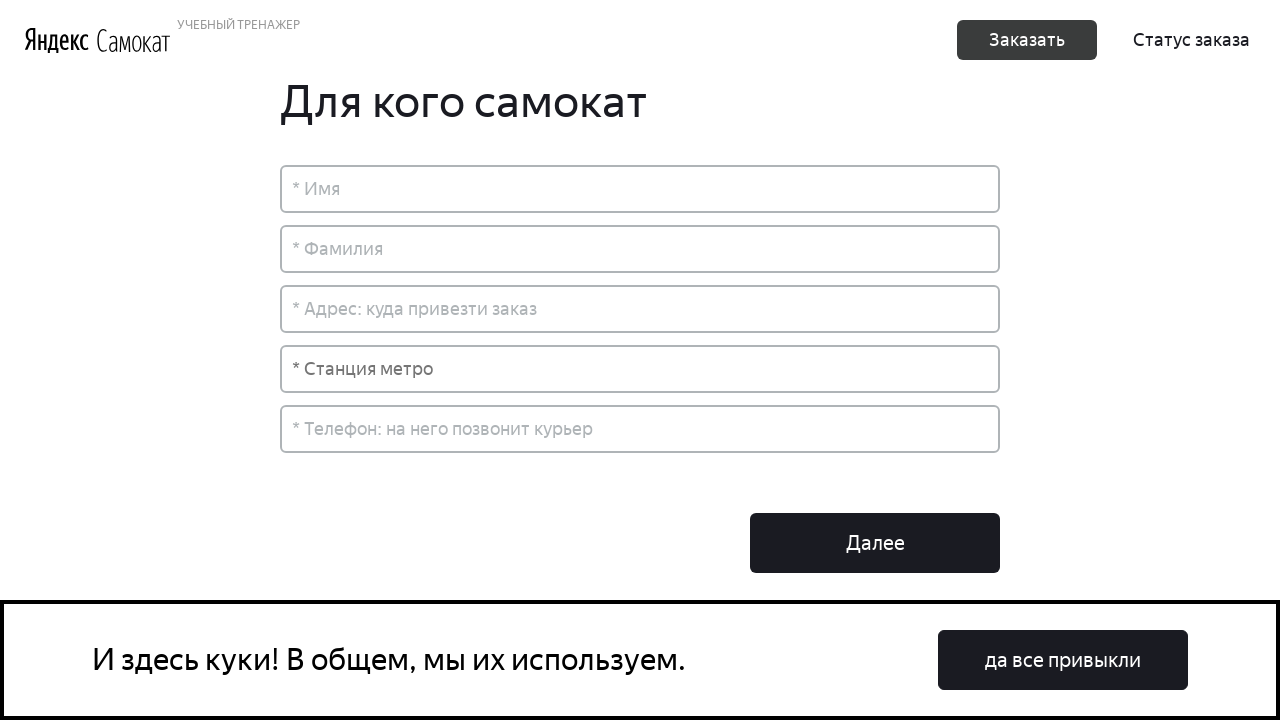

Verified header text is 'Для кого самокат' (For whom is the scooter)
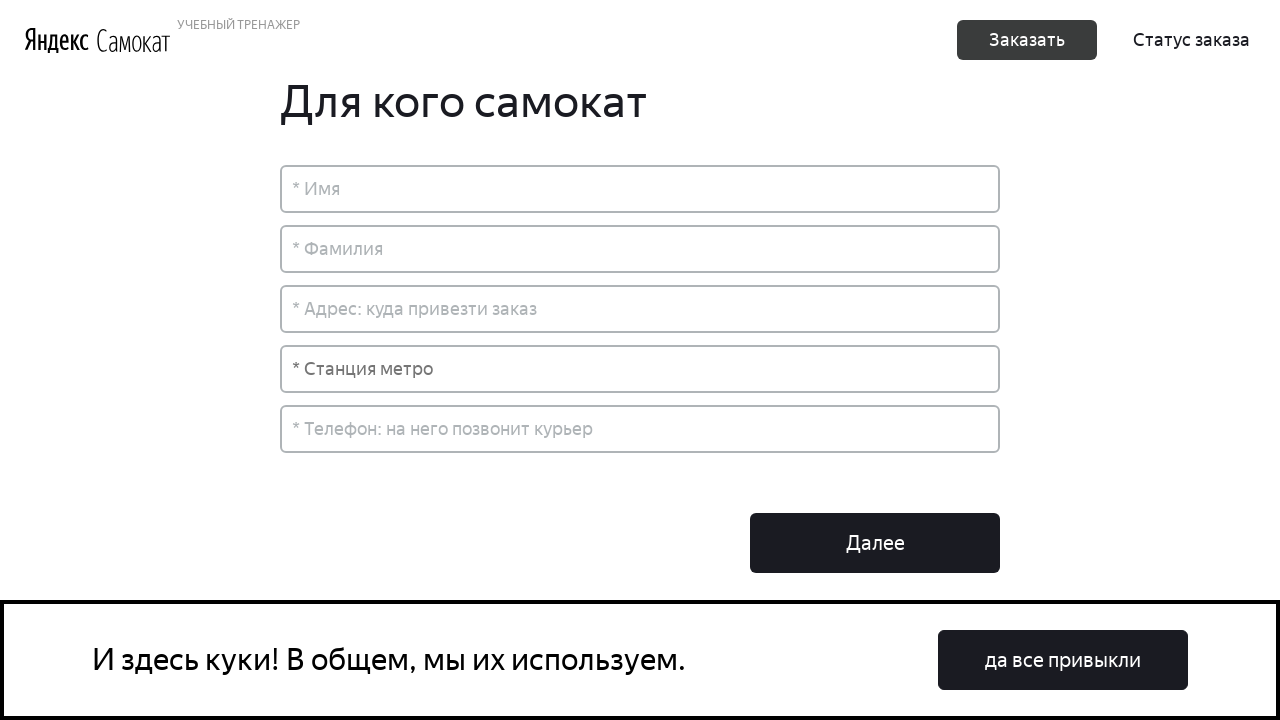

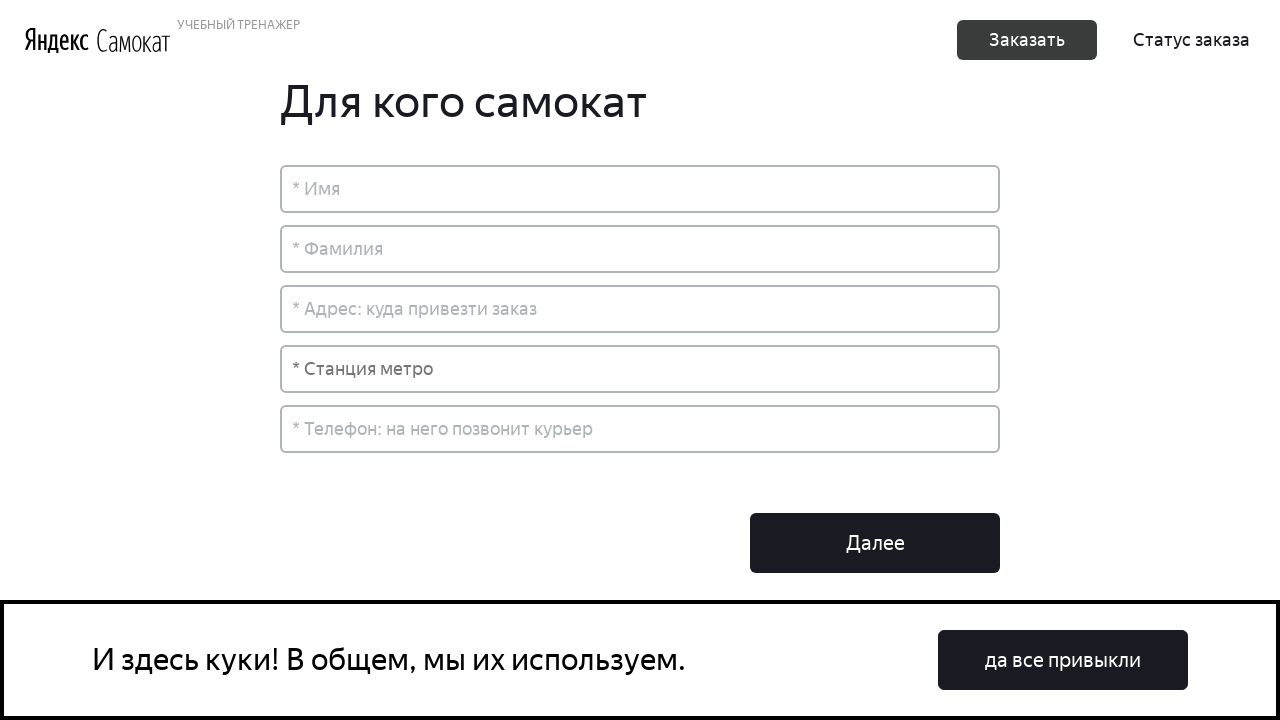